Tests keyboard actions and form filling on DemoQA site, including using shift key for uppercase input, navigating between pages, and using copy-paste functionality with keyboard shortcuts

Starting URL: https://demoqa.com/automation-practice-form

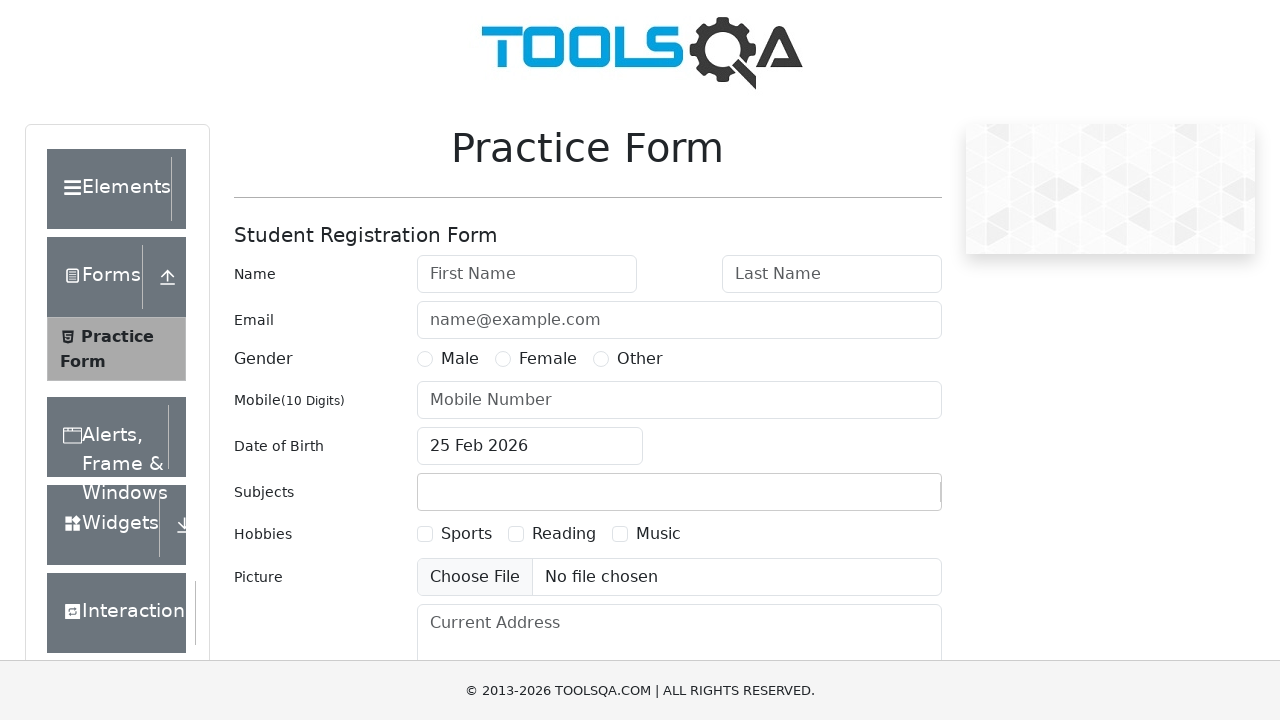

Clicked on firstName field at (527, 274) on xpath=//input[@id='firstName']
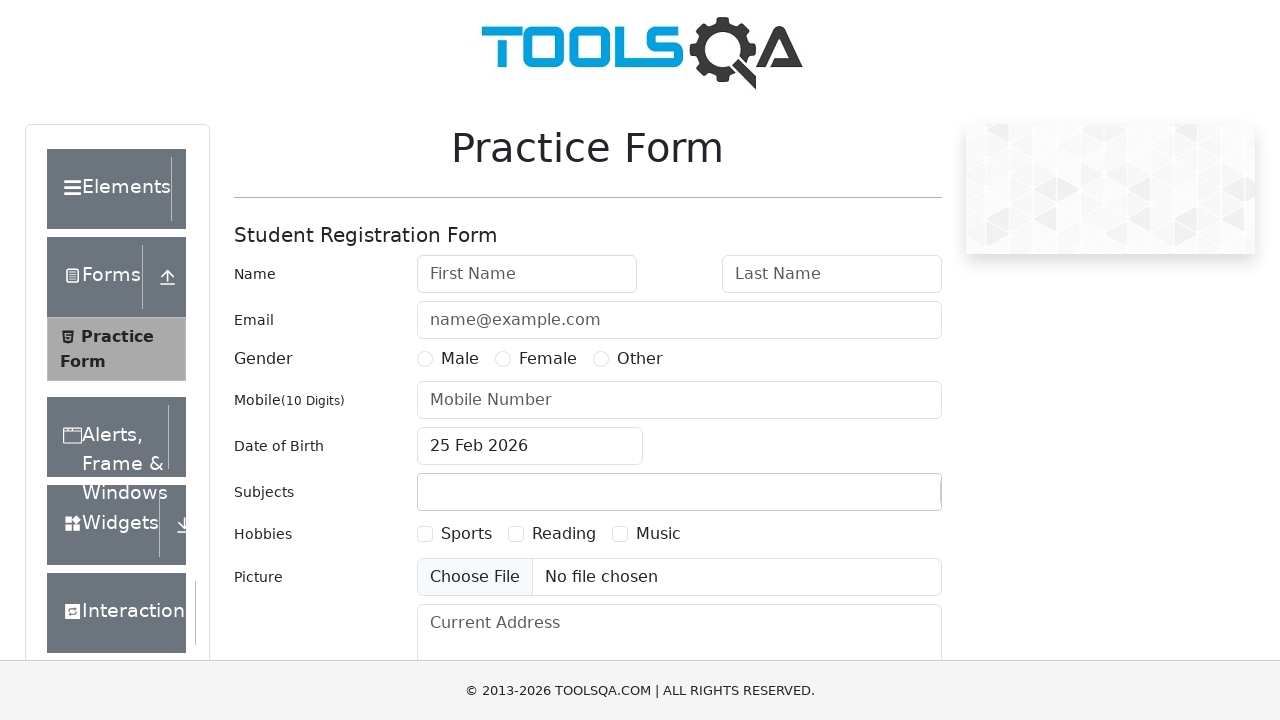

Pressed Shift key down
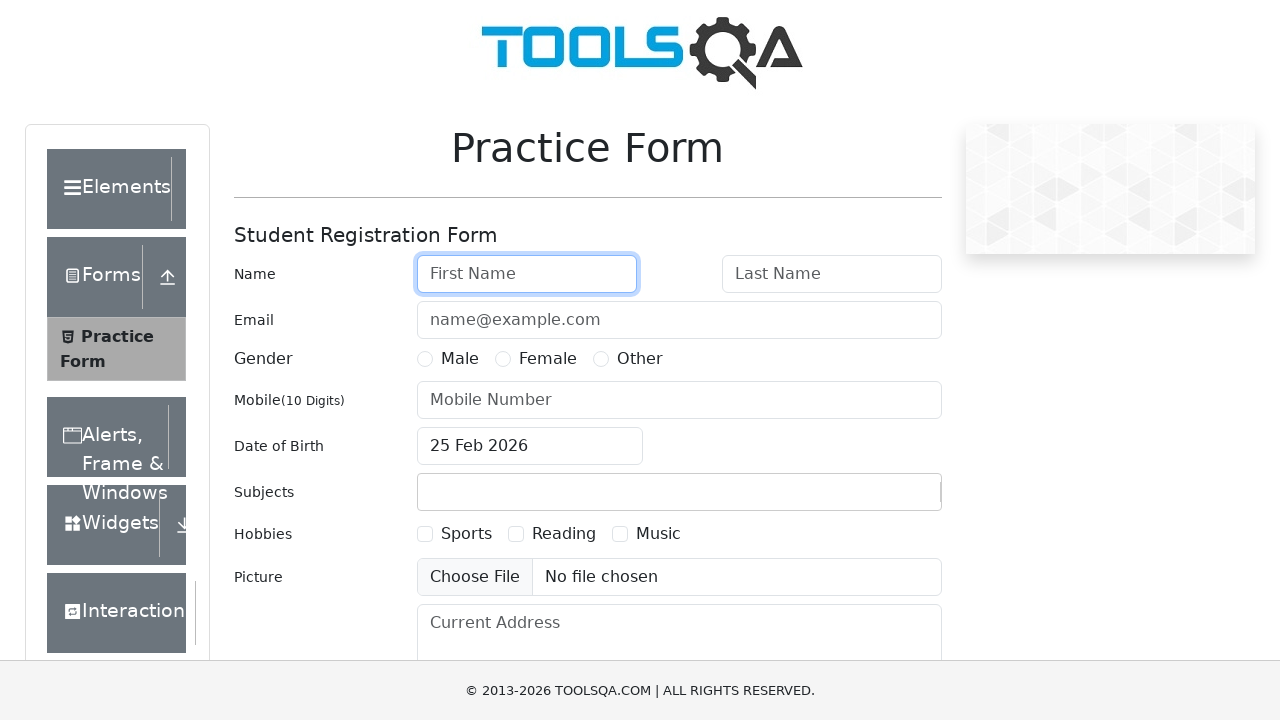

Typed 'tejaswini' with Shift key held for uppercase
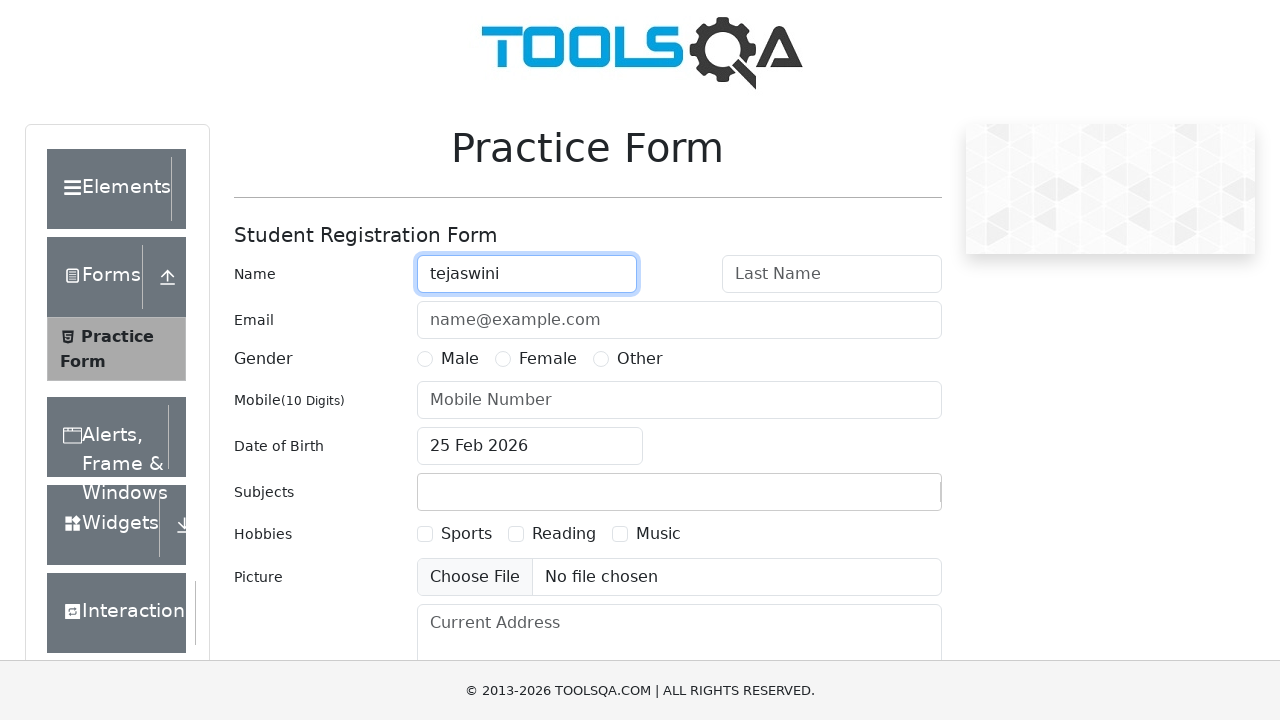

Released Shift key
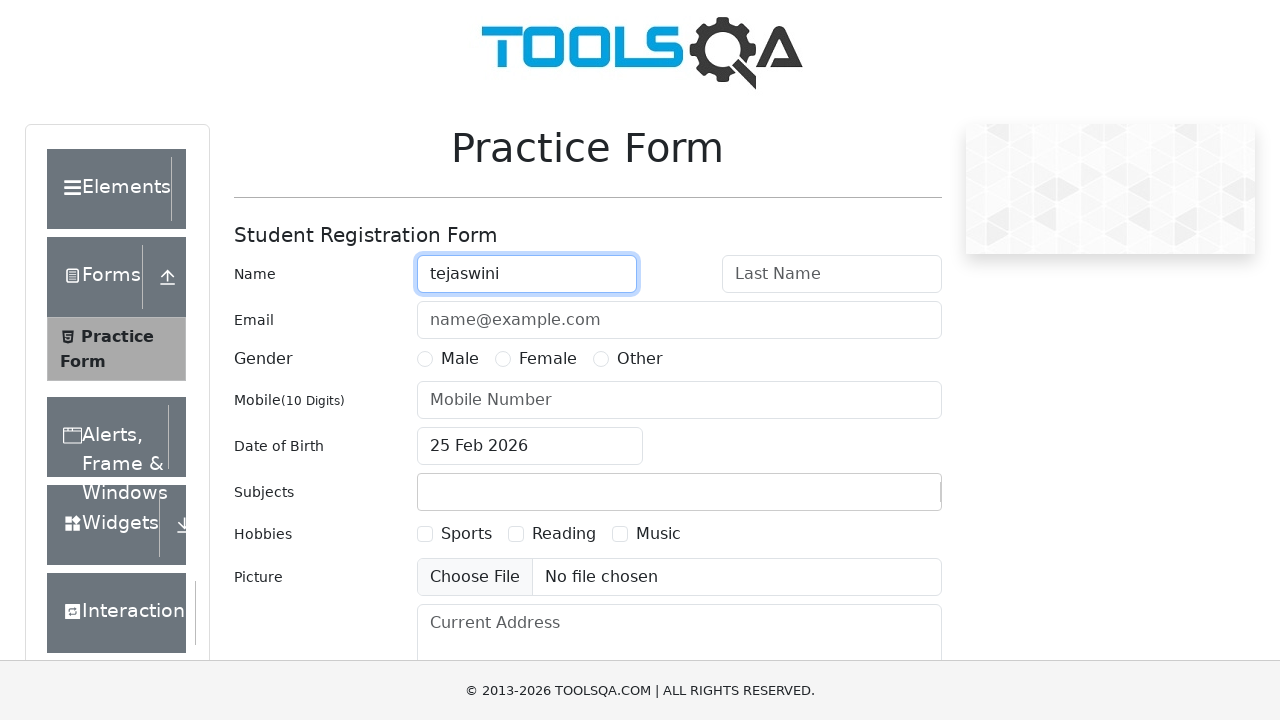

Navigated to text-box page
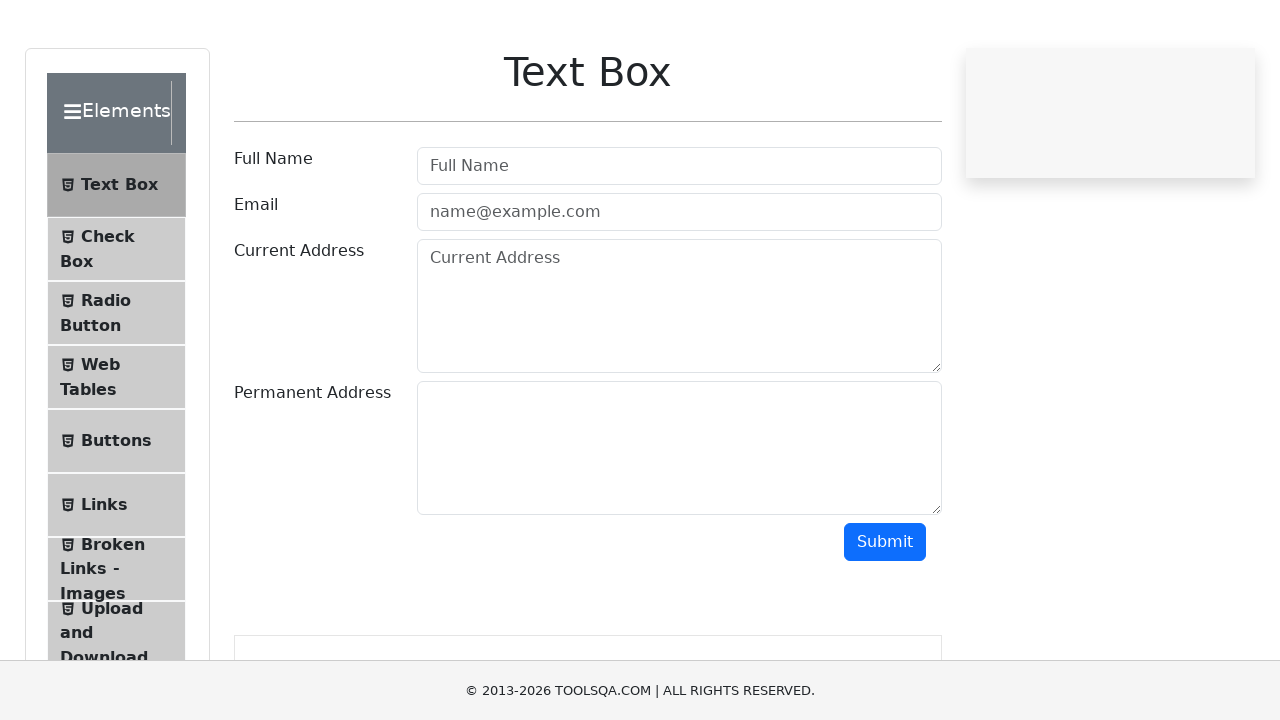

Clicked on userName field at (679, 242) on xpath=//input[@id='userName']
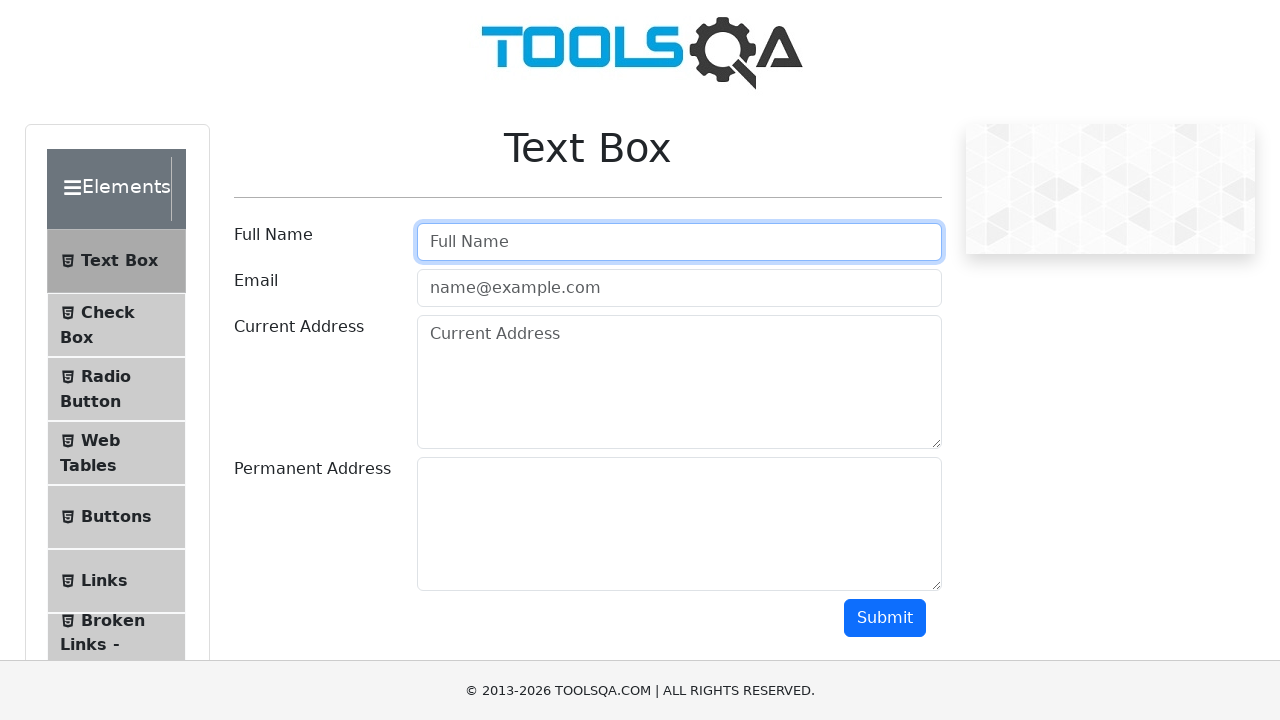

Pressed Shift key down
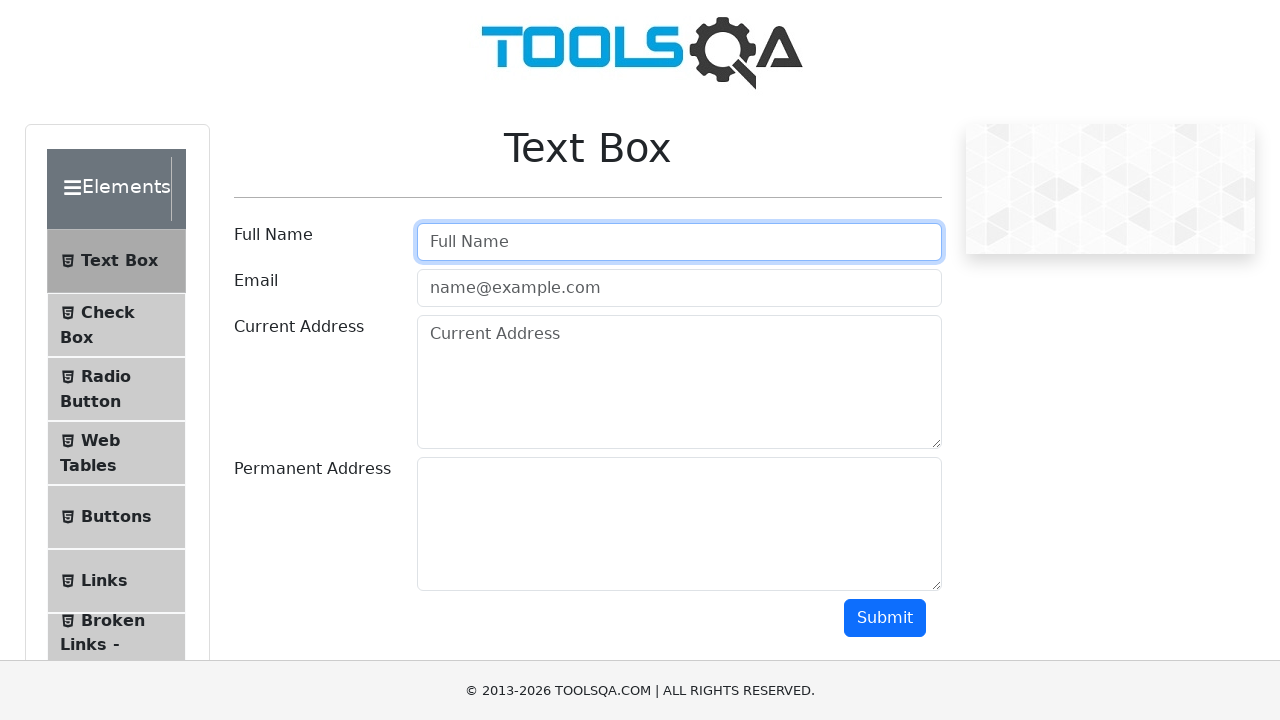

Typed 'tejaswini aher' with Shift key held for uppercase
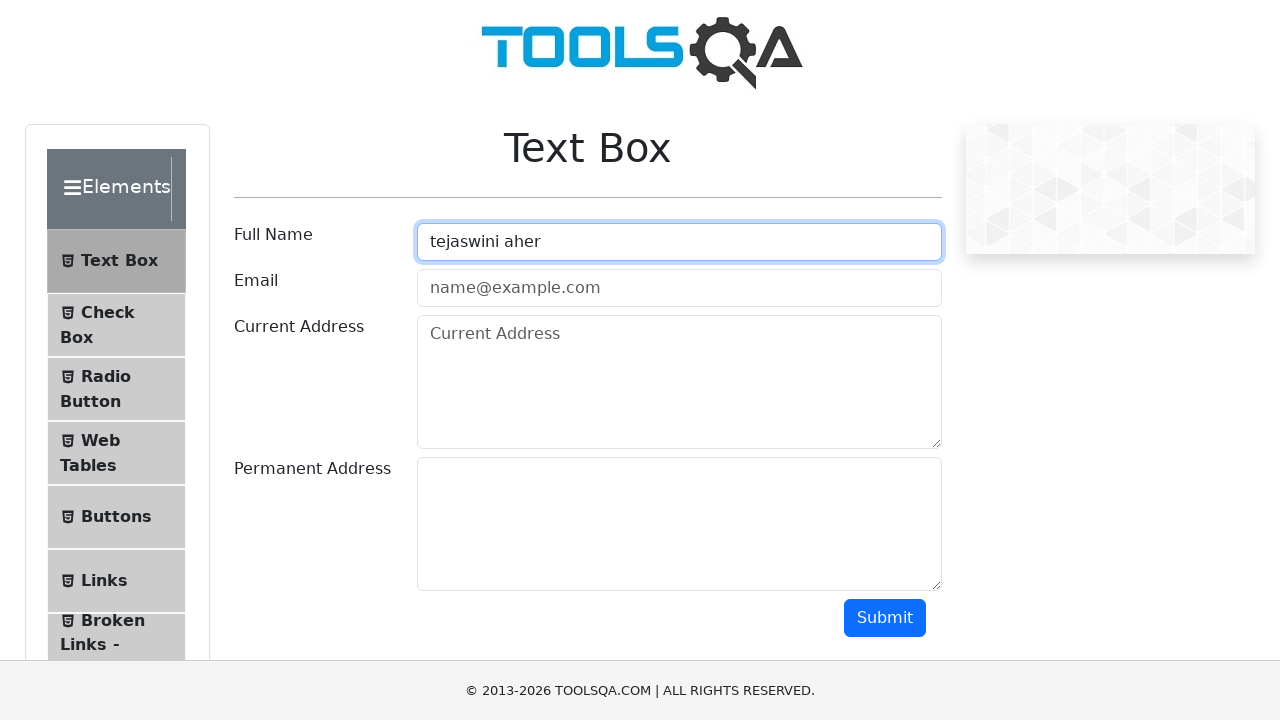

Released Shift key
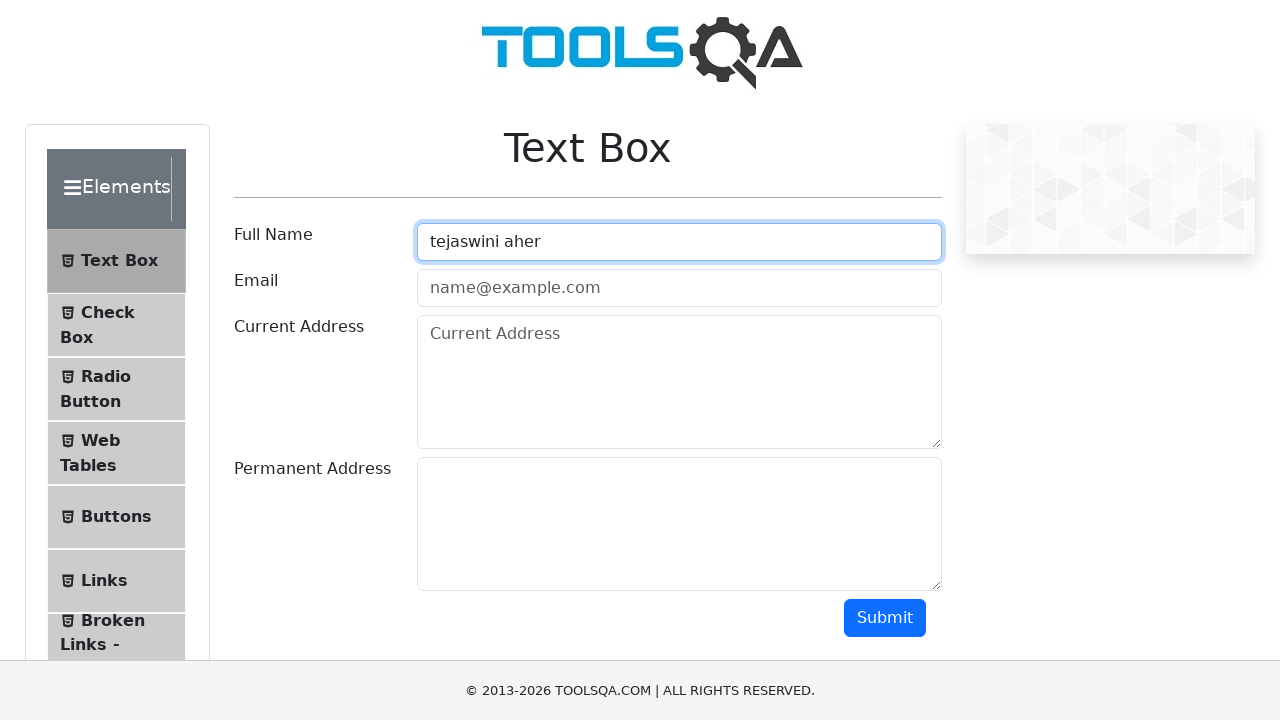

Filled userEmail field with 'ahertejaswini@gmail.com' on input[id='userEmail']
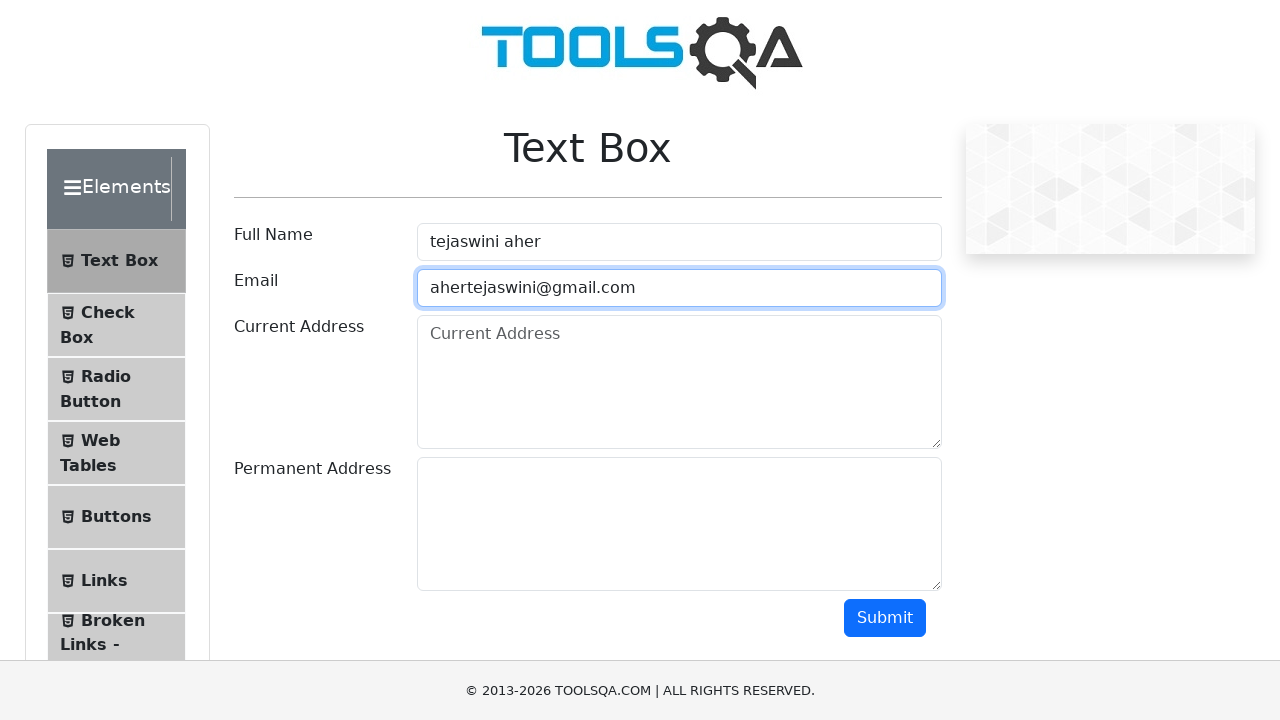

Filled currentAddress field with 'Nashik' on textarea[id='currentAddress']
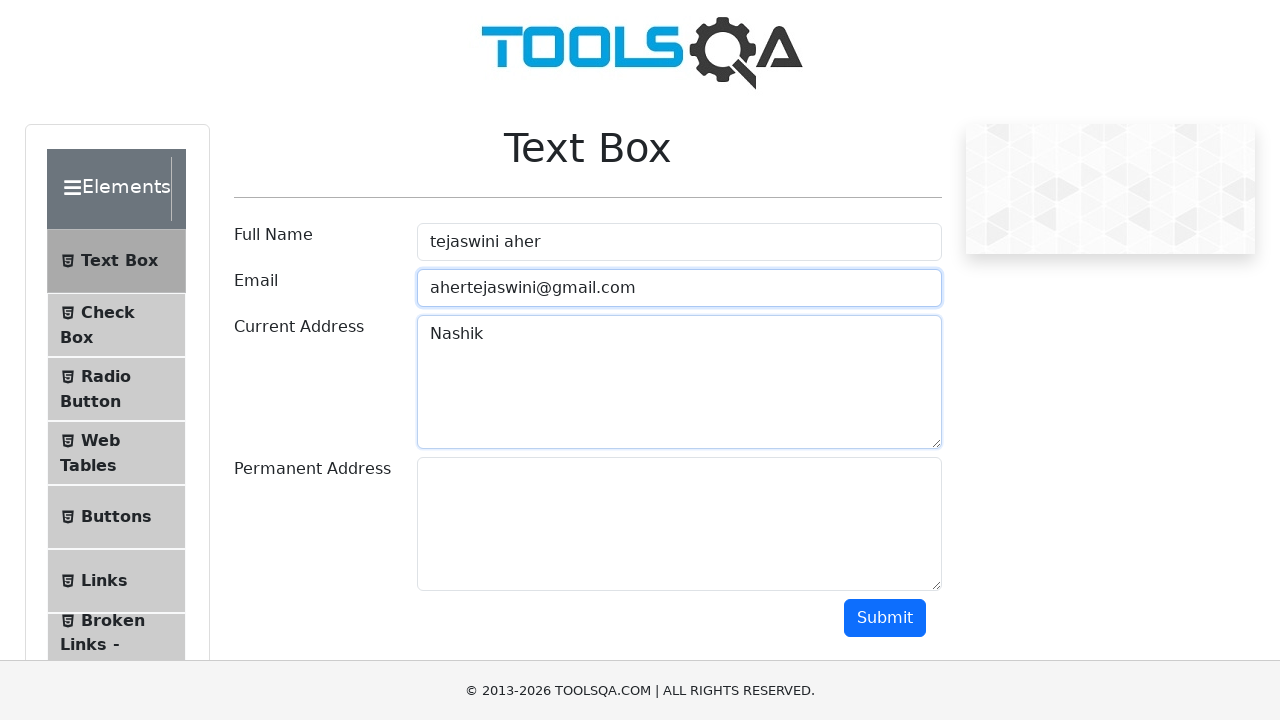

Clicked on currentAddress field at (679, 382) on textarea[id='currentAddress']
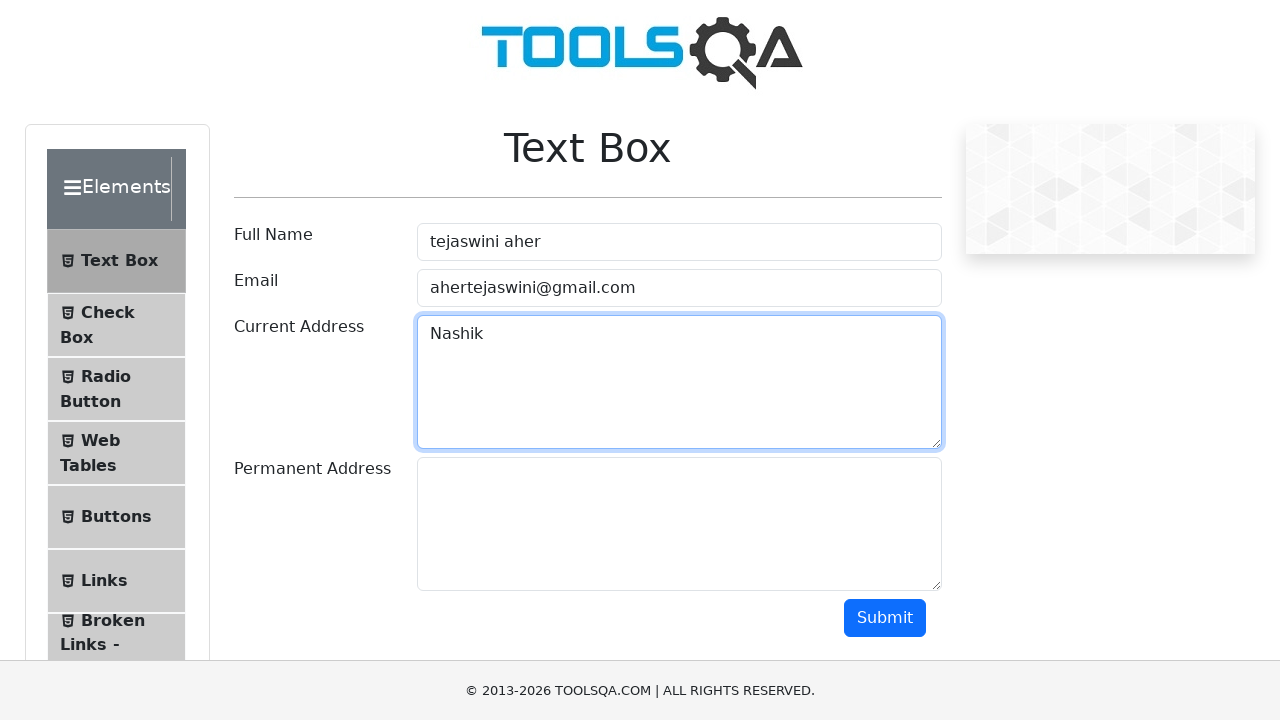

Selected all text in currentAddress field using Ctrl+A
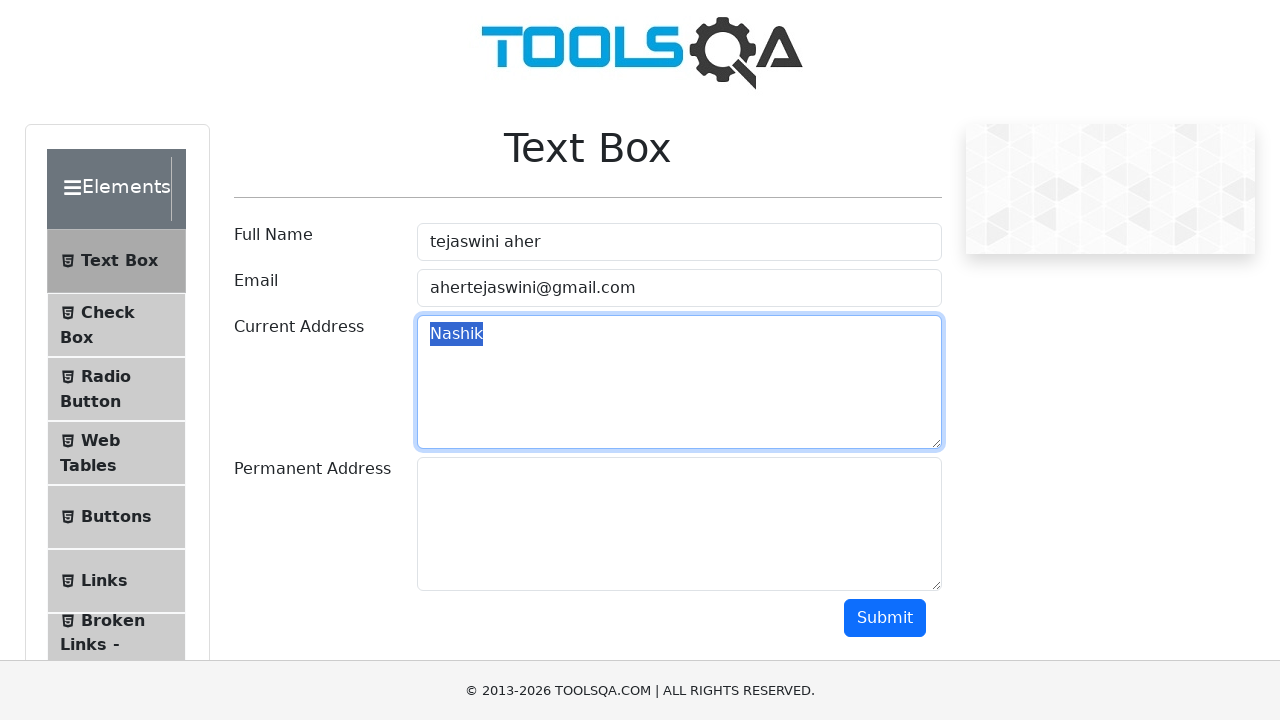

Copied selected text using Ctrl+C
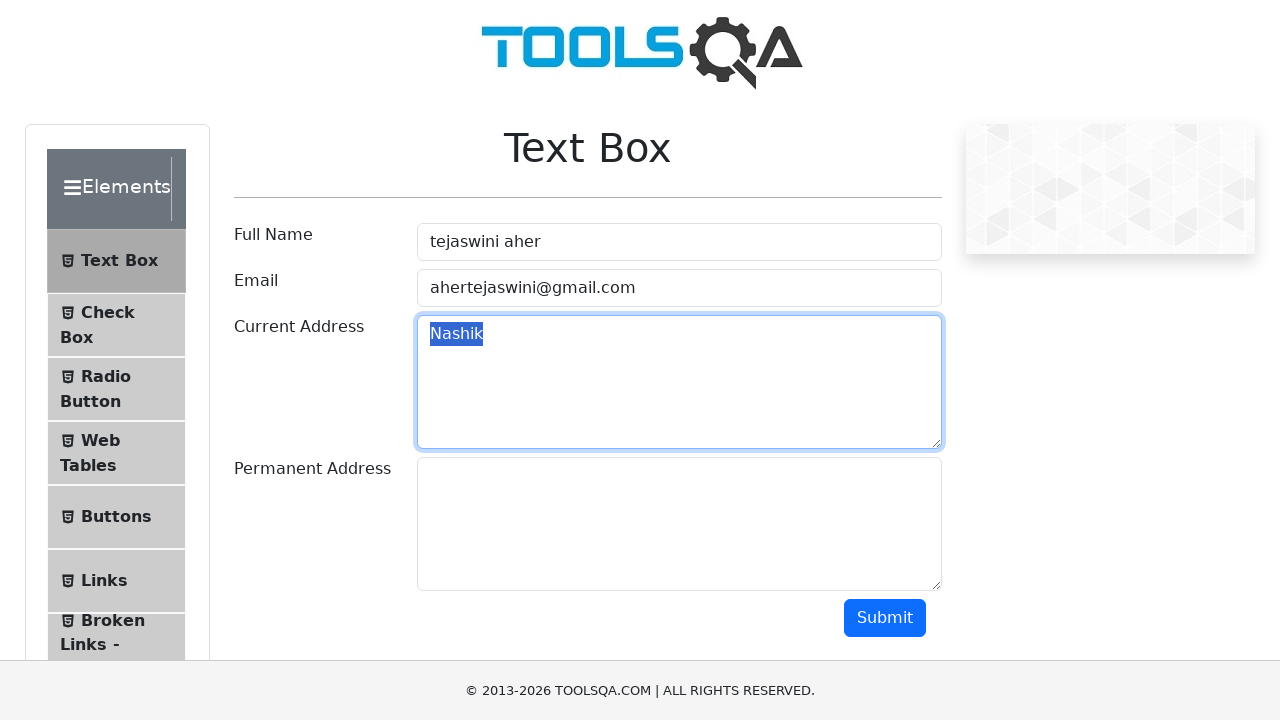

Pressed Tab to navigate to permanentAddress field
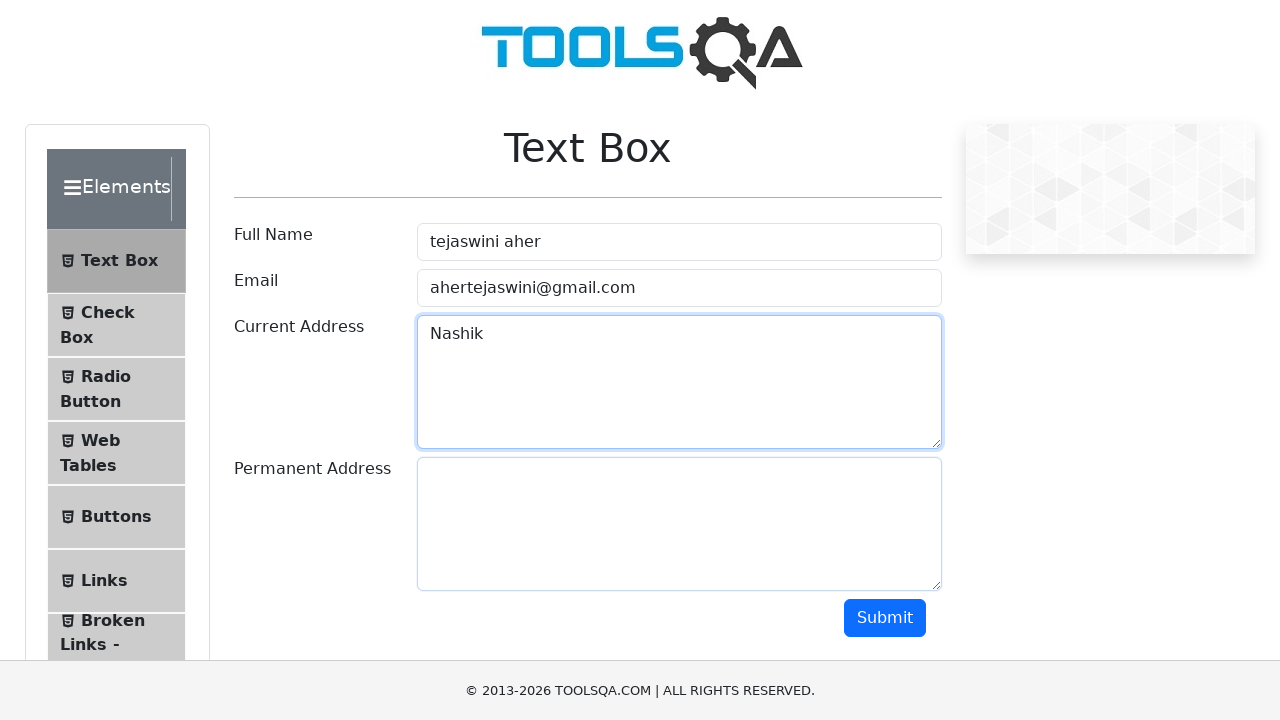

Pasted copied text into permanentAddress field using Ctrl+V
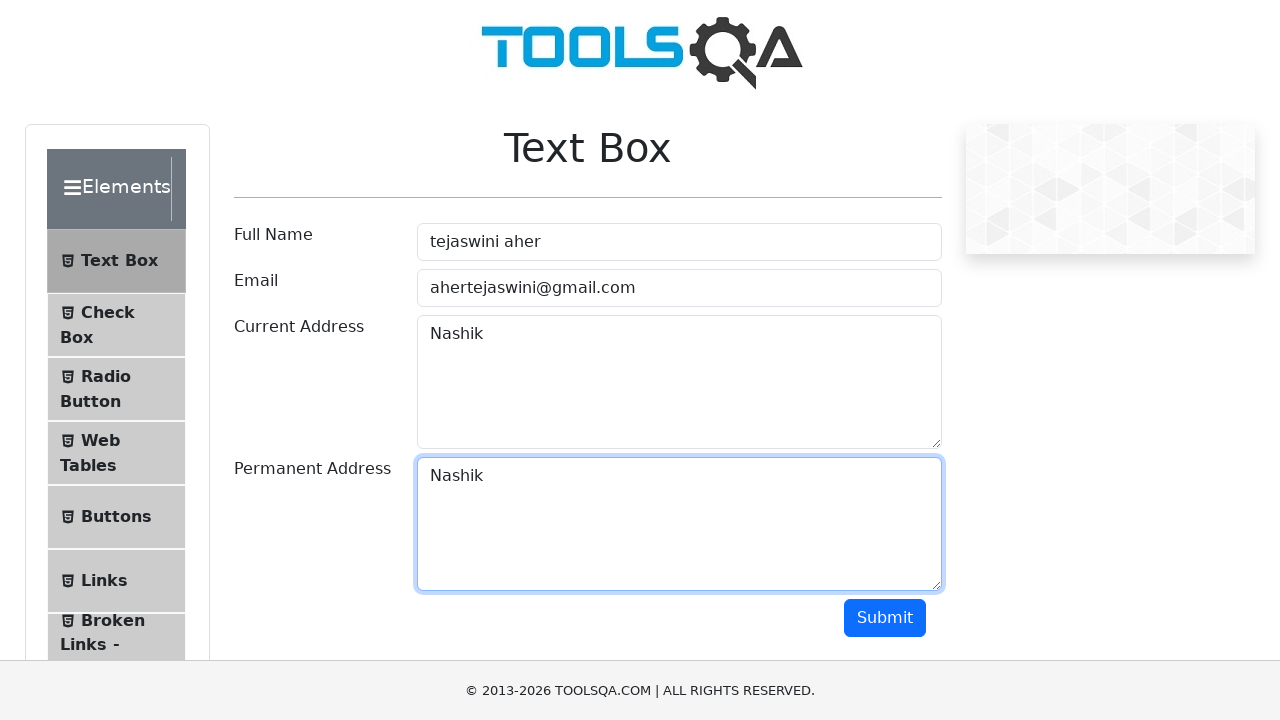

Pressed Tab to navigate to submit button
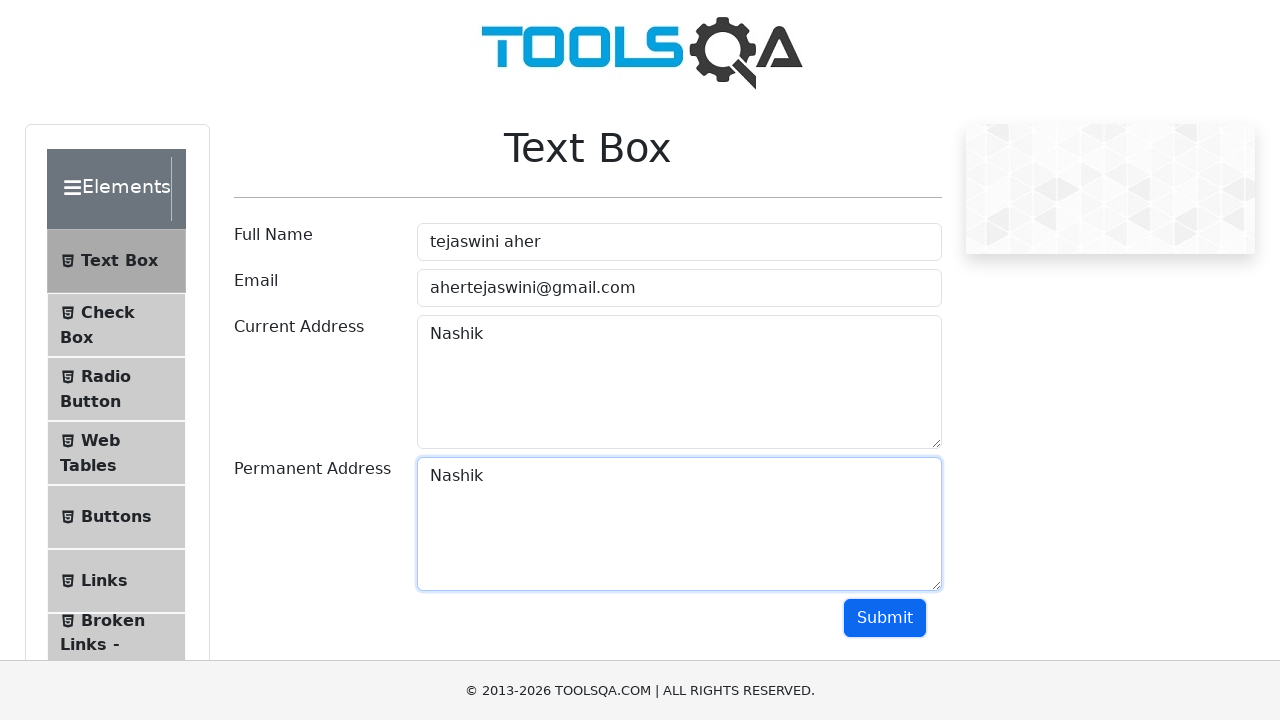

Clicked submit button to submit the form at (885, 618) on button[id='submit']
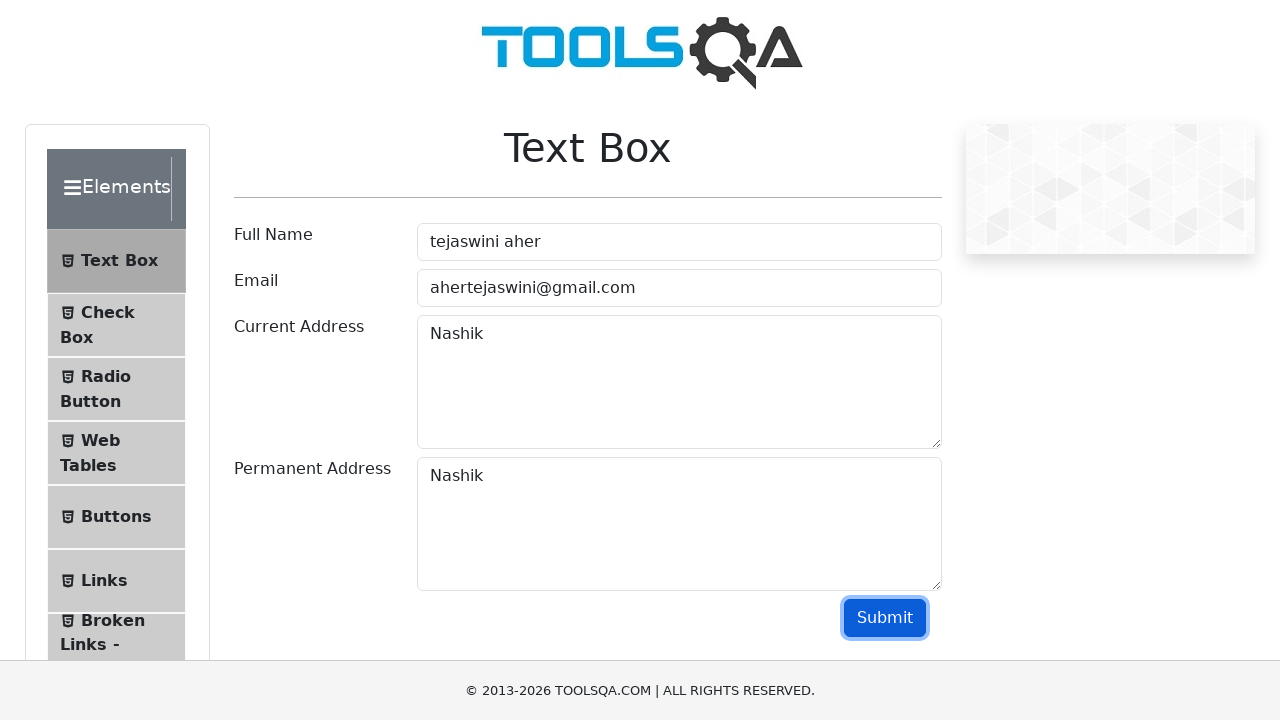

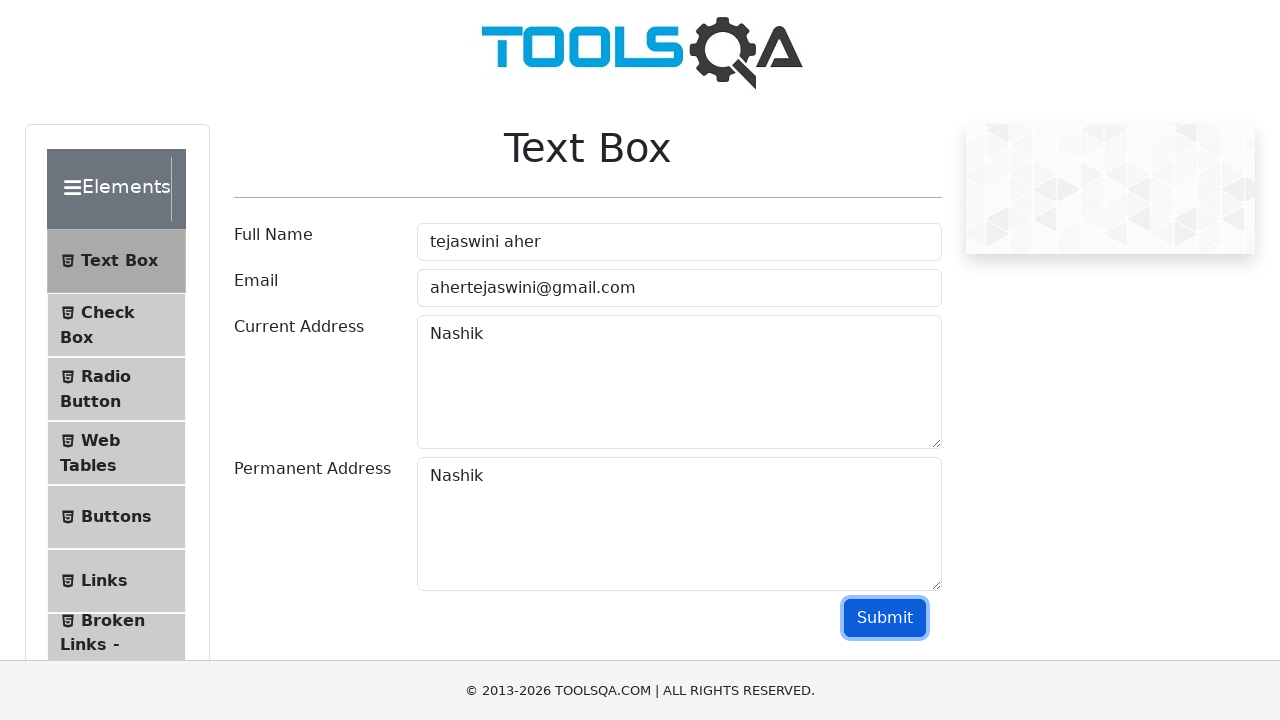